Tests random link selection functionality by finding all links in a specific list, randomly selecting one, clicking on it, and navigating back to the original page.

Starting URL: https://omayo.blogspot.com/

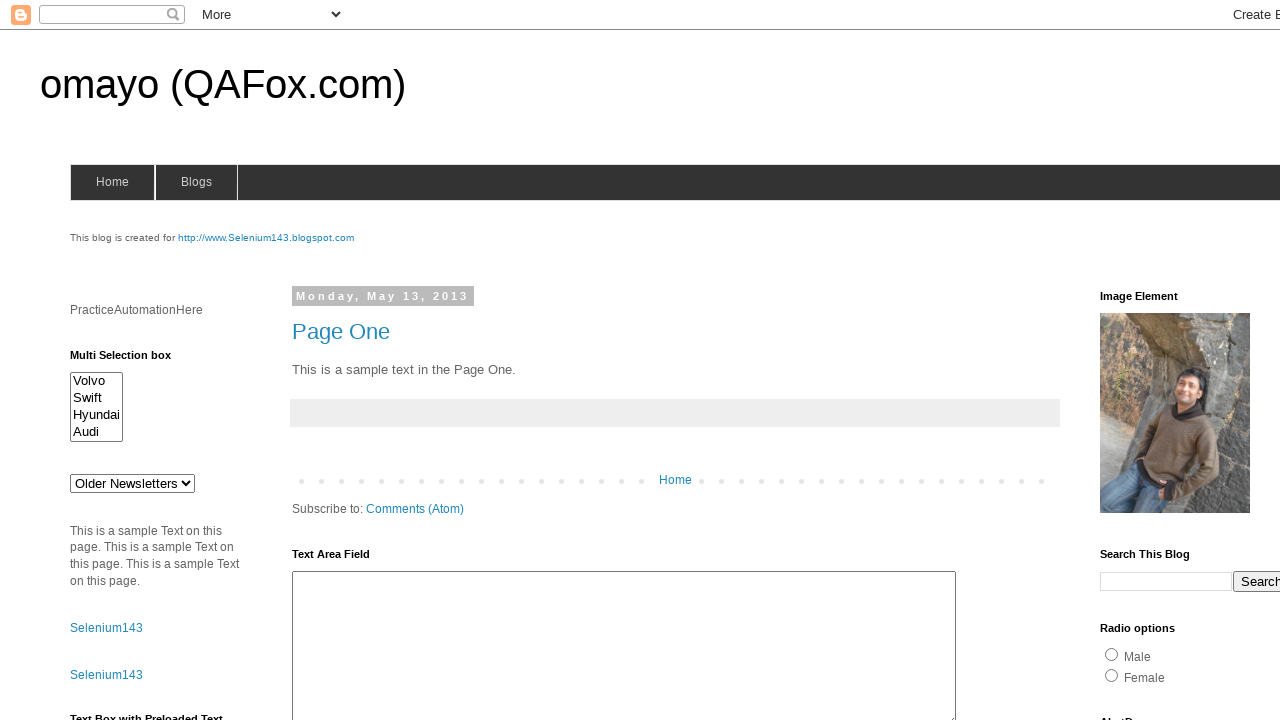

Waited for link list to load in LinkList1 div
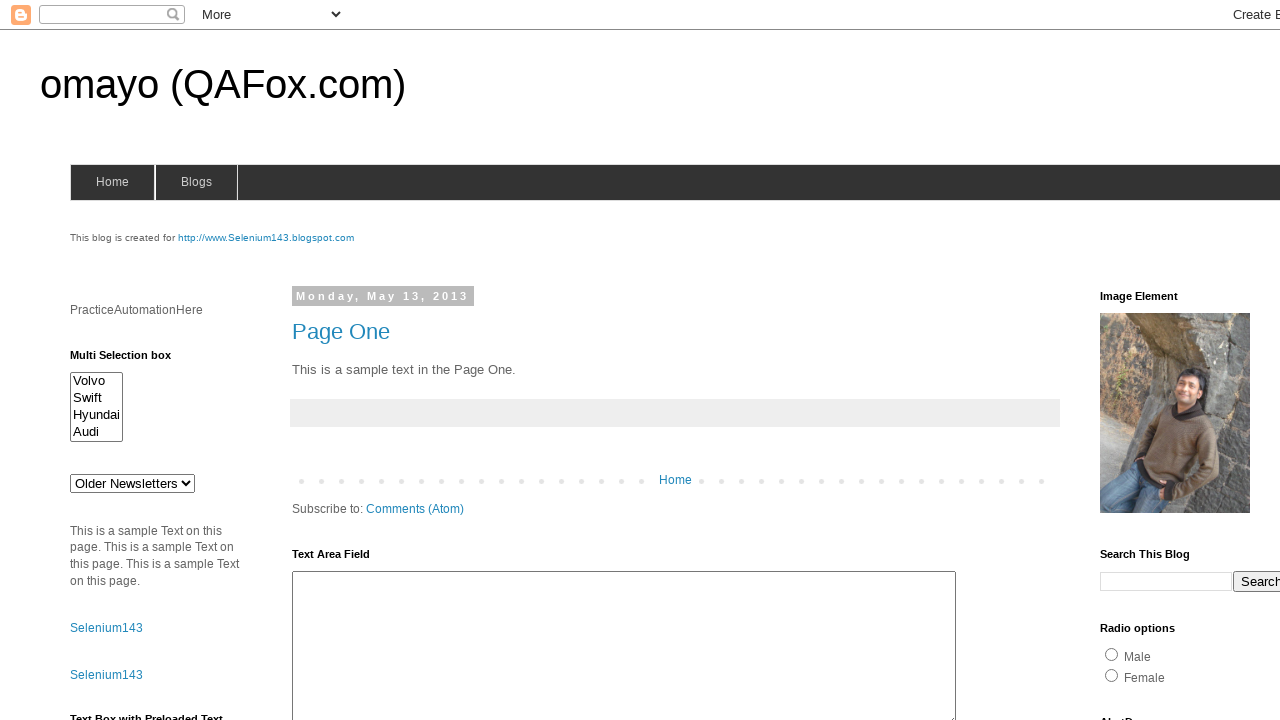

Located all links in the link list
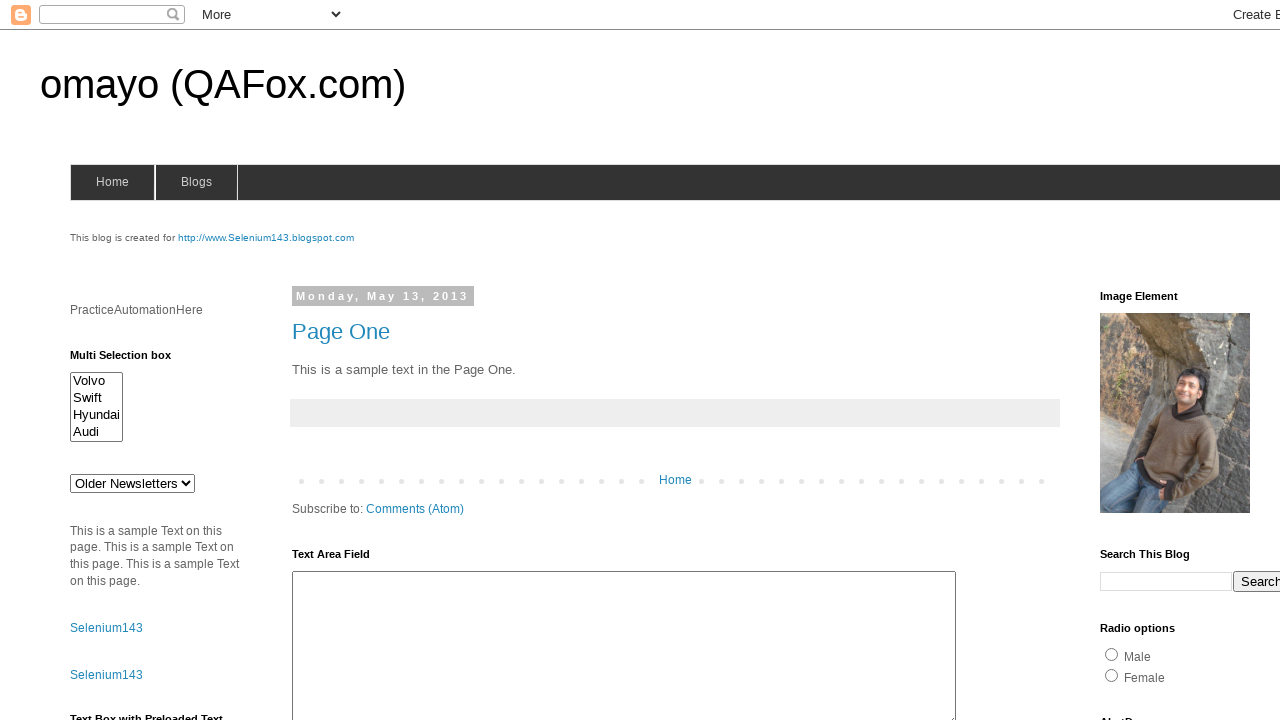

Found 5 links in the link list
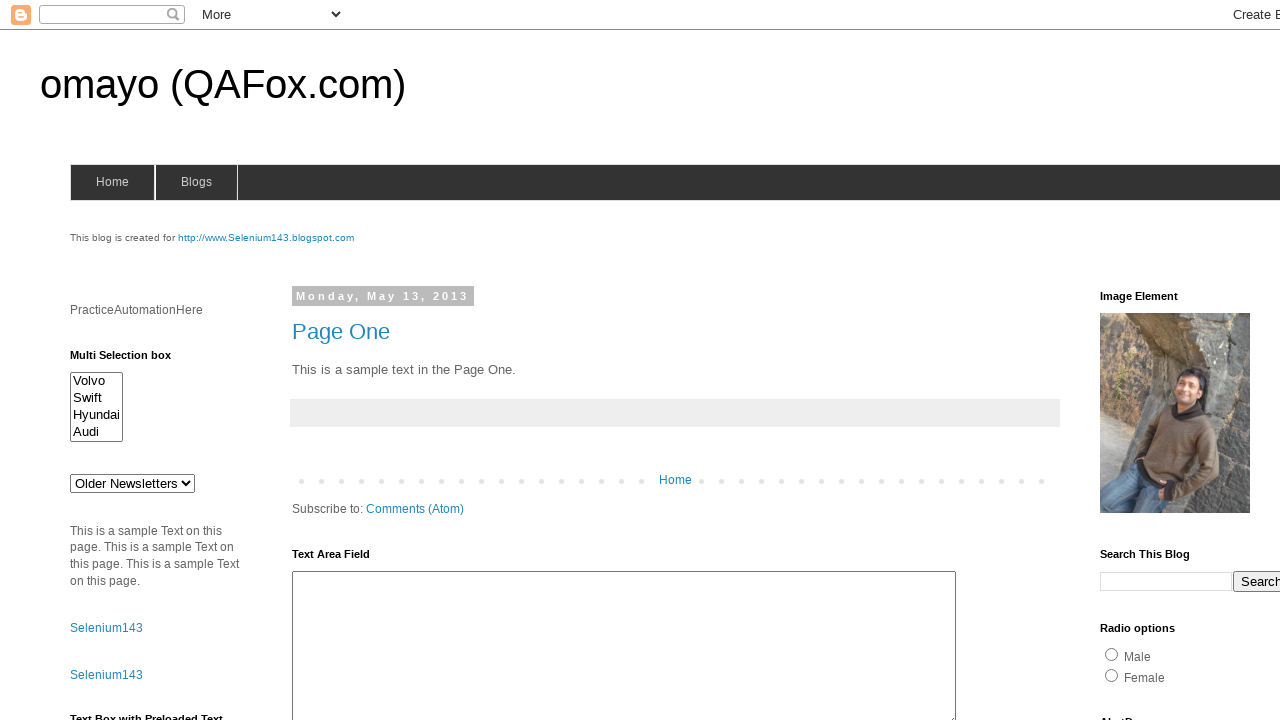

Generated random index: 1
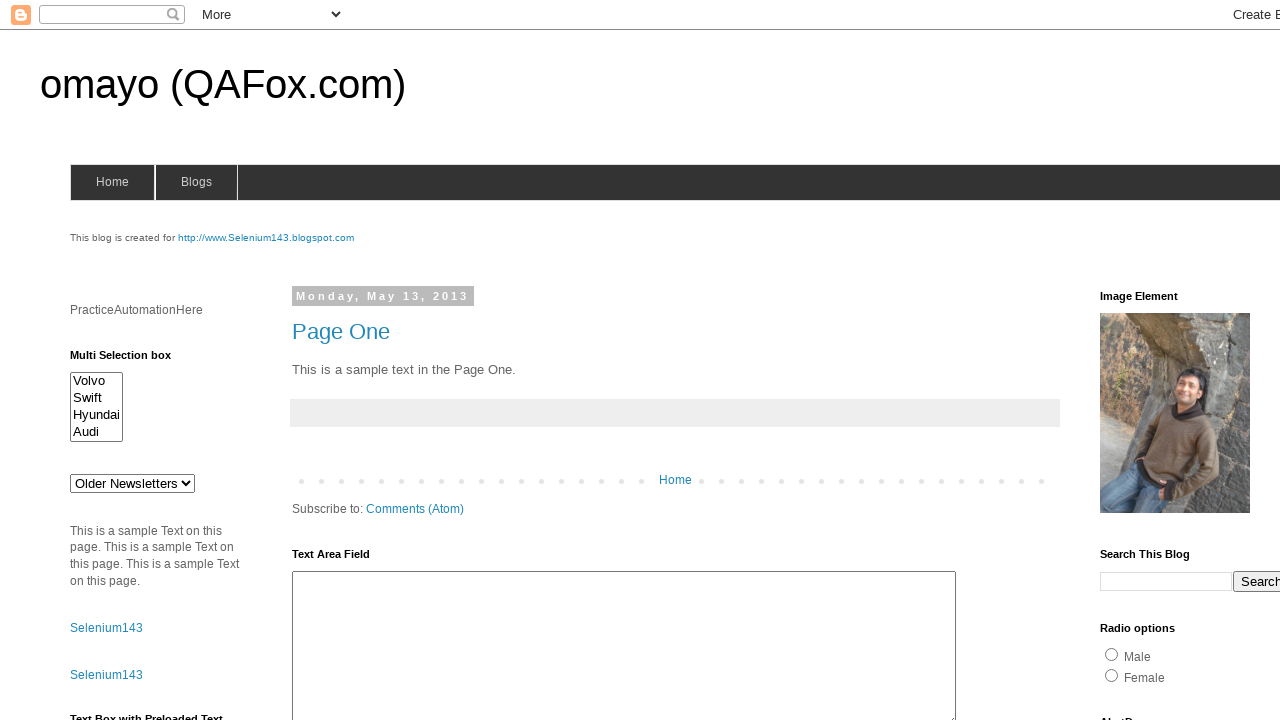

Retrieved text of randomly selected link: onlytestingblog
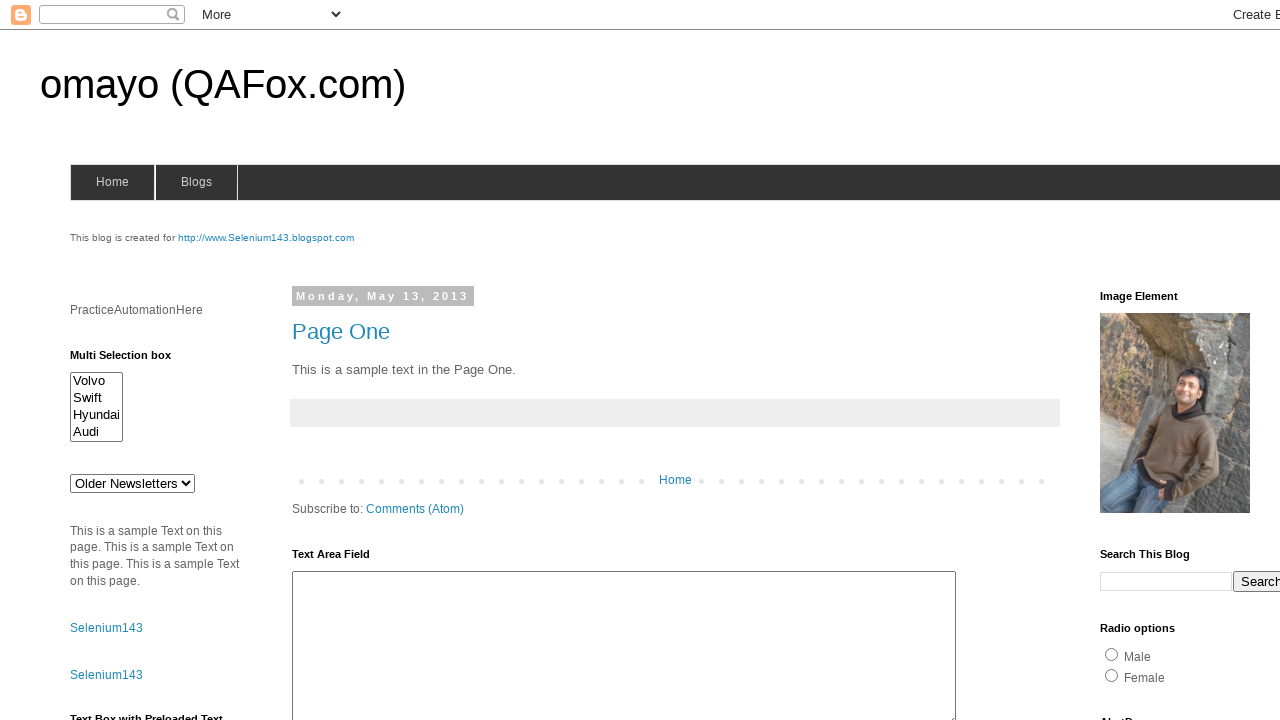

Clicked on randomly selected link: onlytestingblog at (1156, 361) on xpath=//div[@id='LinkList1']/div/ul/li/a >> nth=1
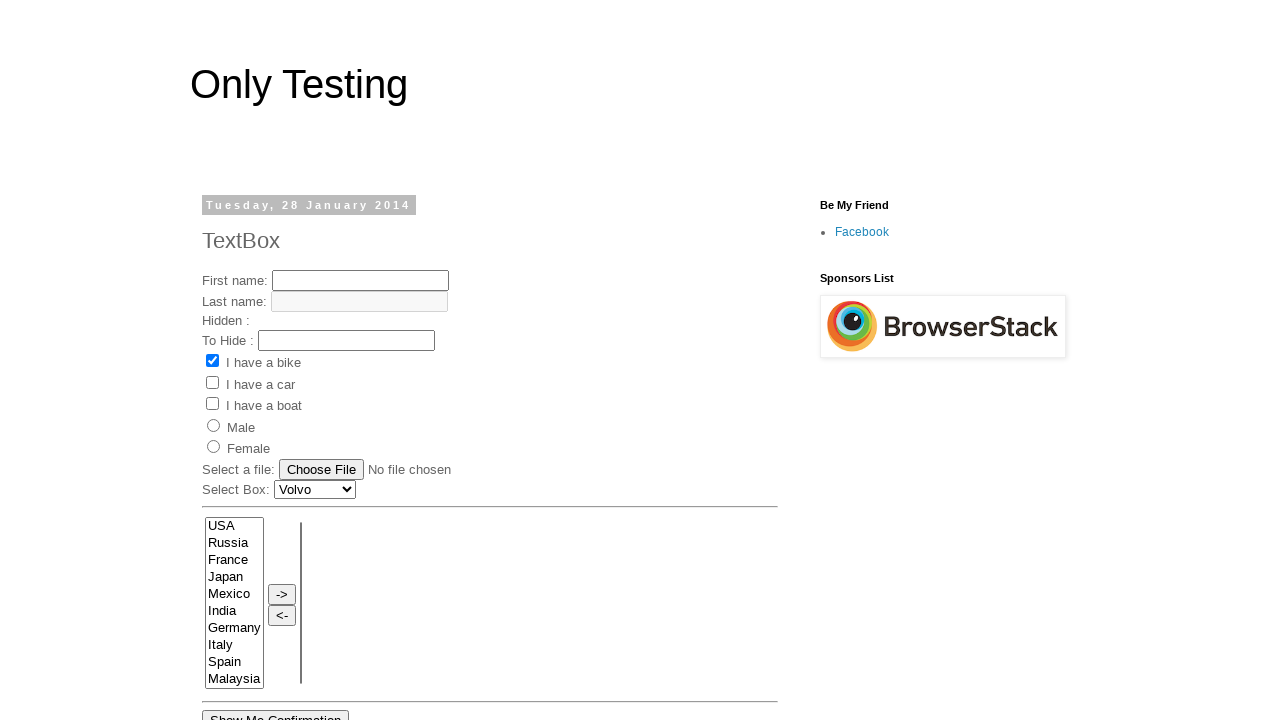

Navigated back to the original omayo.blogspot.com page
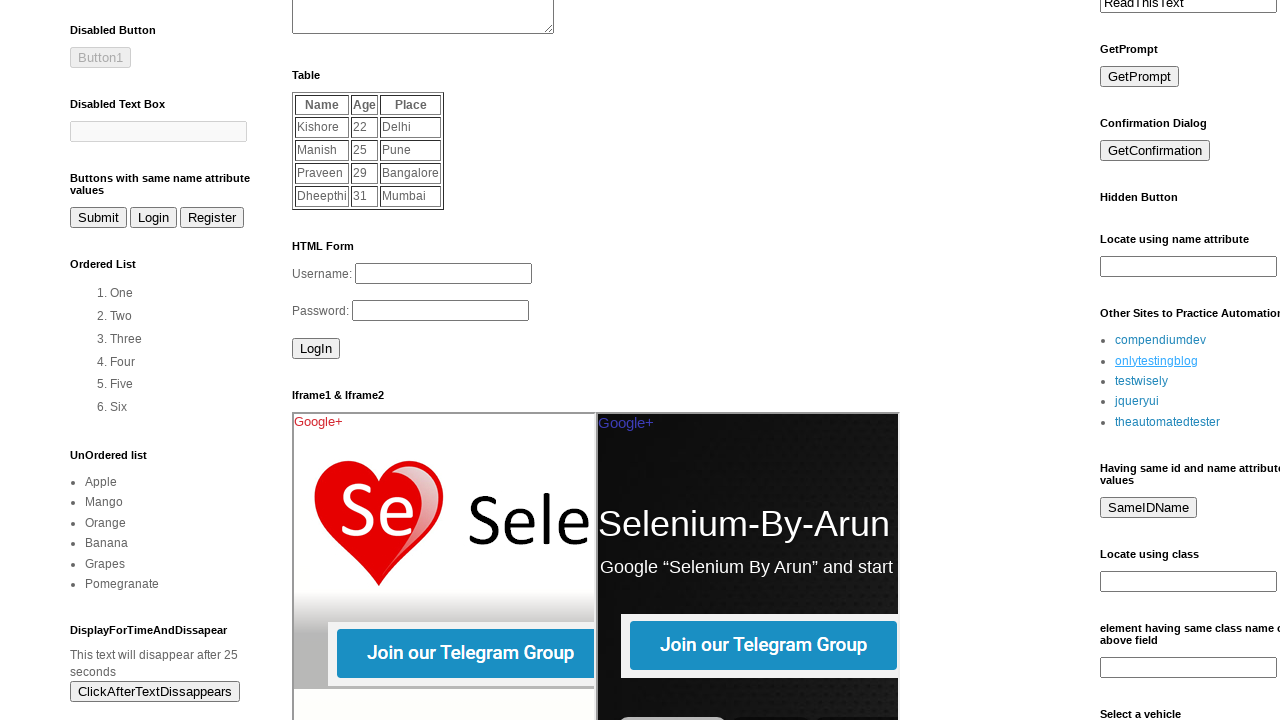

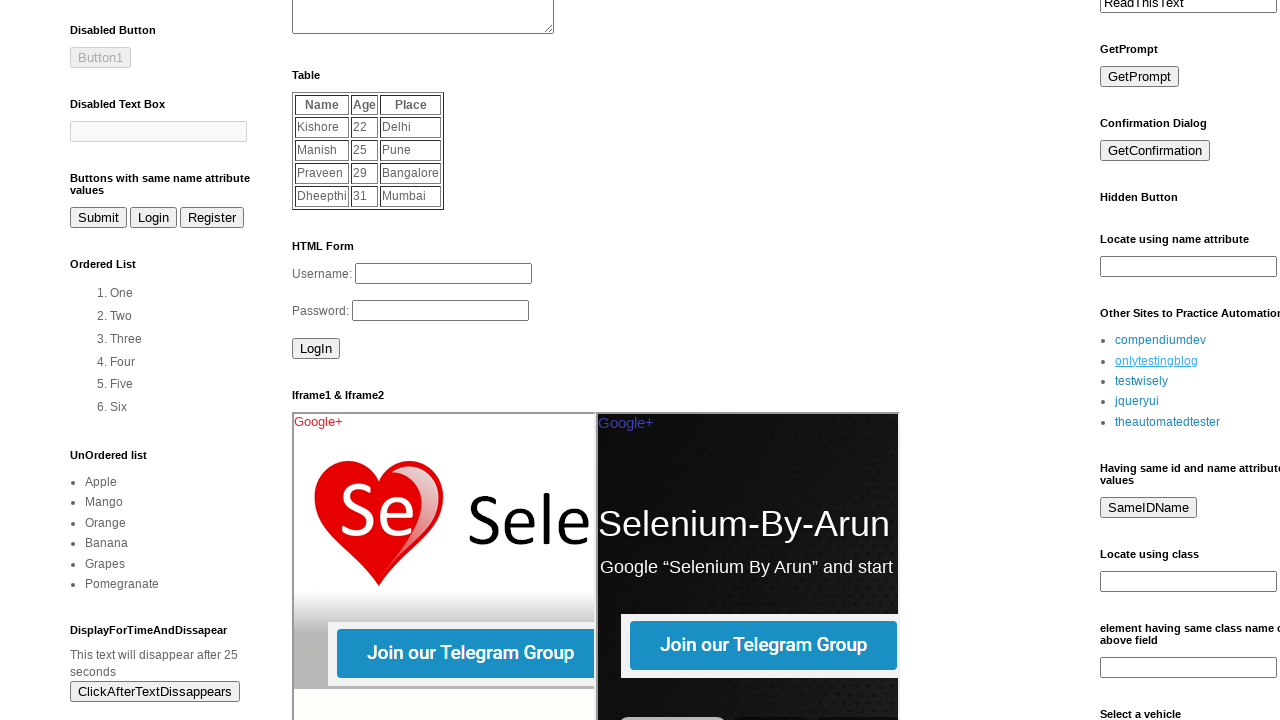